Tests browser navigation capabilities by clicking a link on the OrangeHRM demo page, then using back, forward, and refresh browser controls.

Starting URL: https://opensource-demo.orangehrmlive.com/

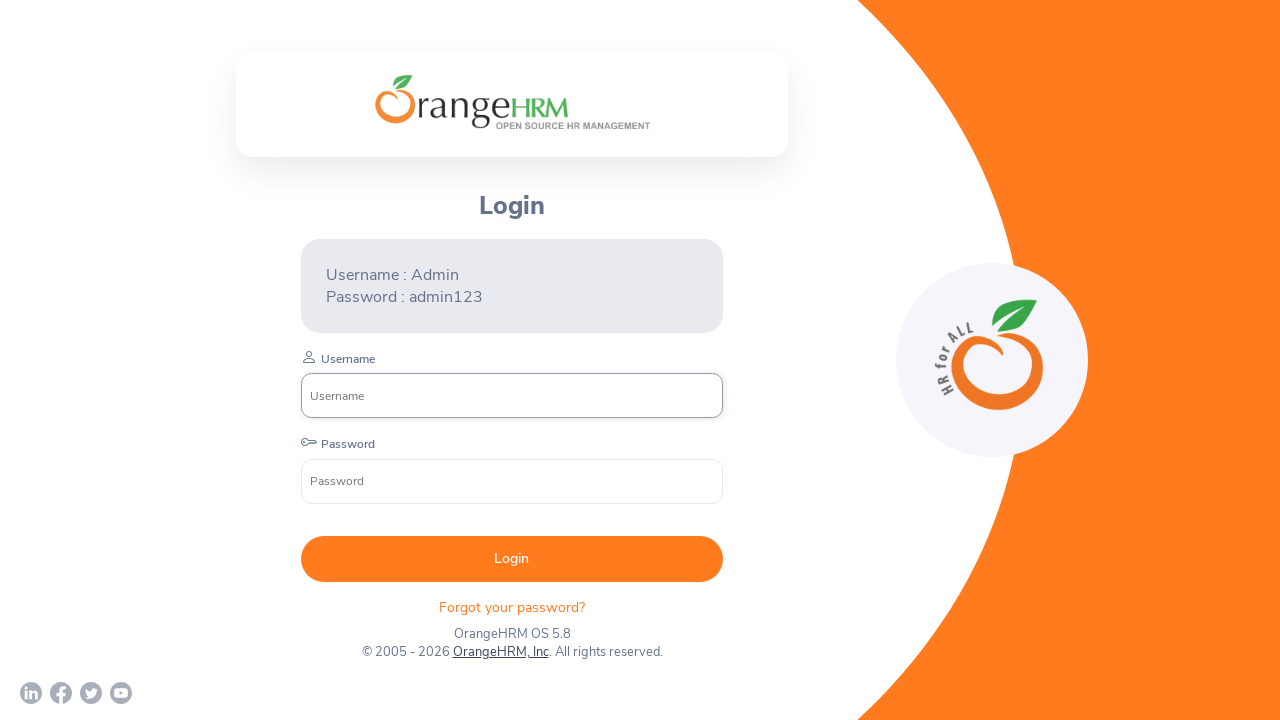

Waited for initial page load on OrangeHRM demo page
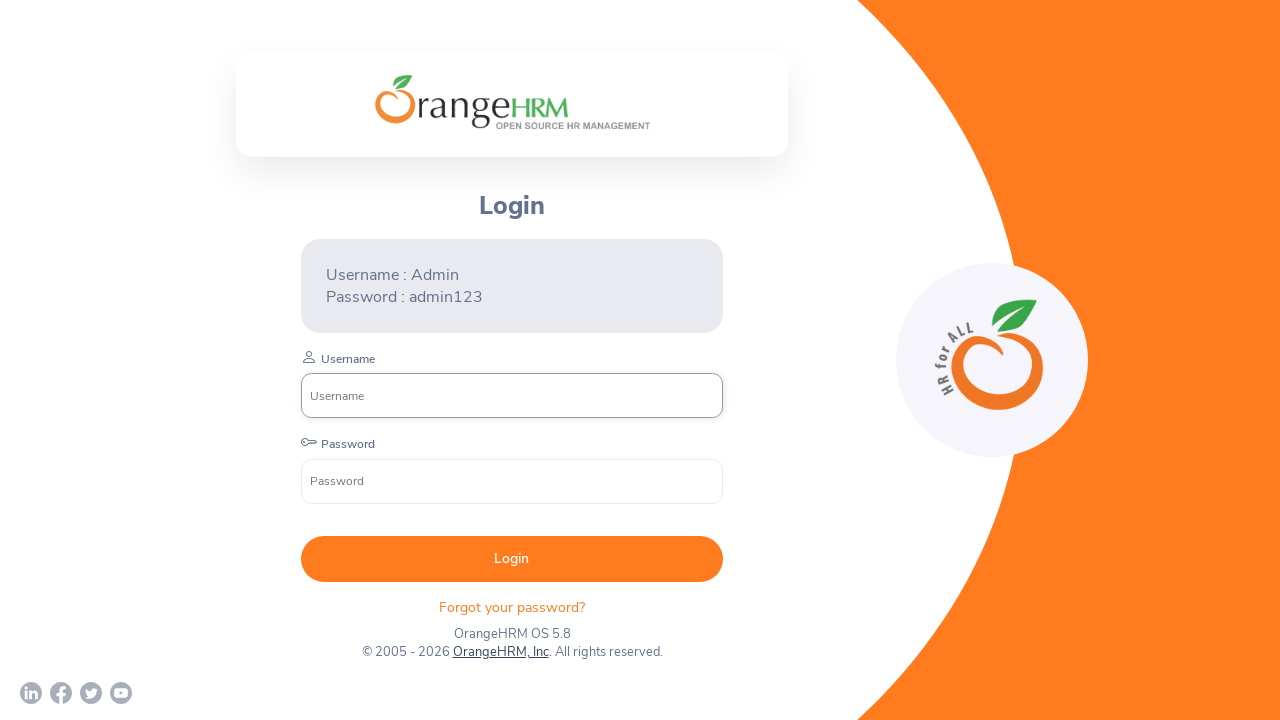

Clicked 'Forgot your password?' link at (512, 607) on .oxd-text.oxd-text--p.orangehrm-login-forgot-header
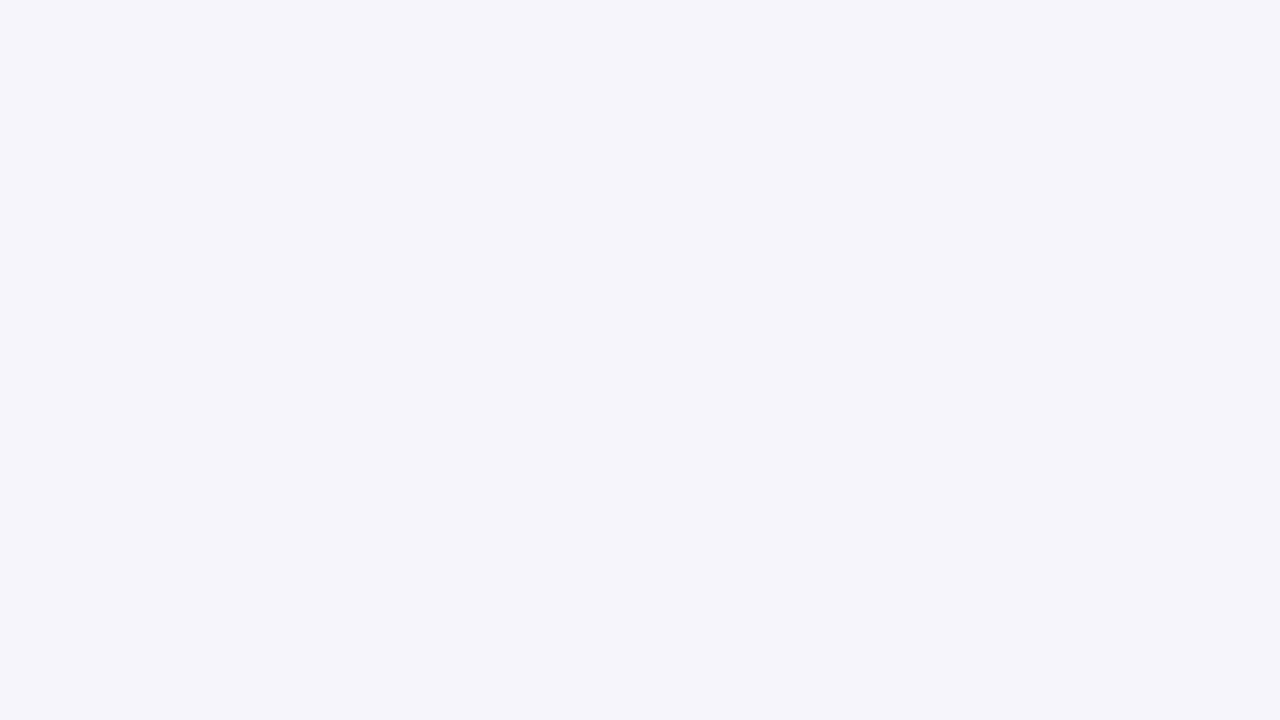

Waited for password recovery page to load
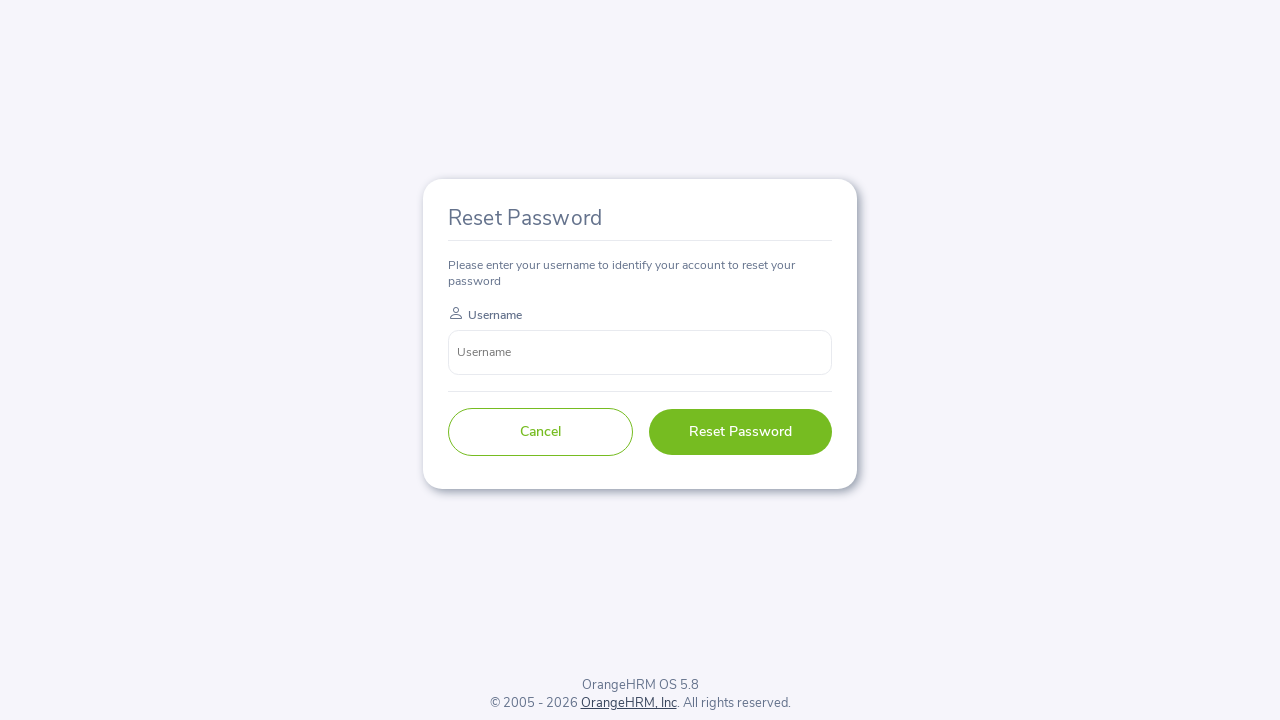

Navigated back to login page using browser back button
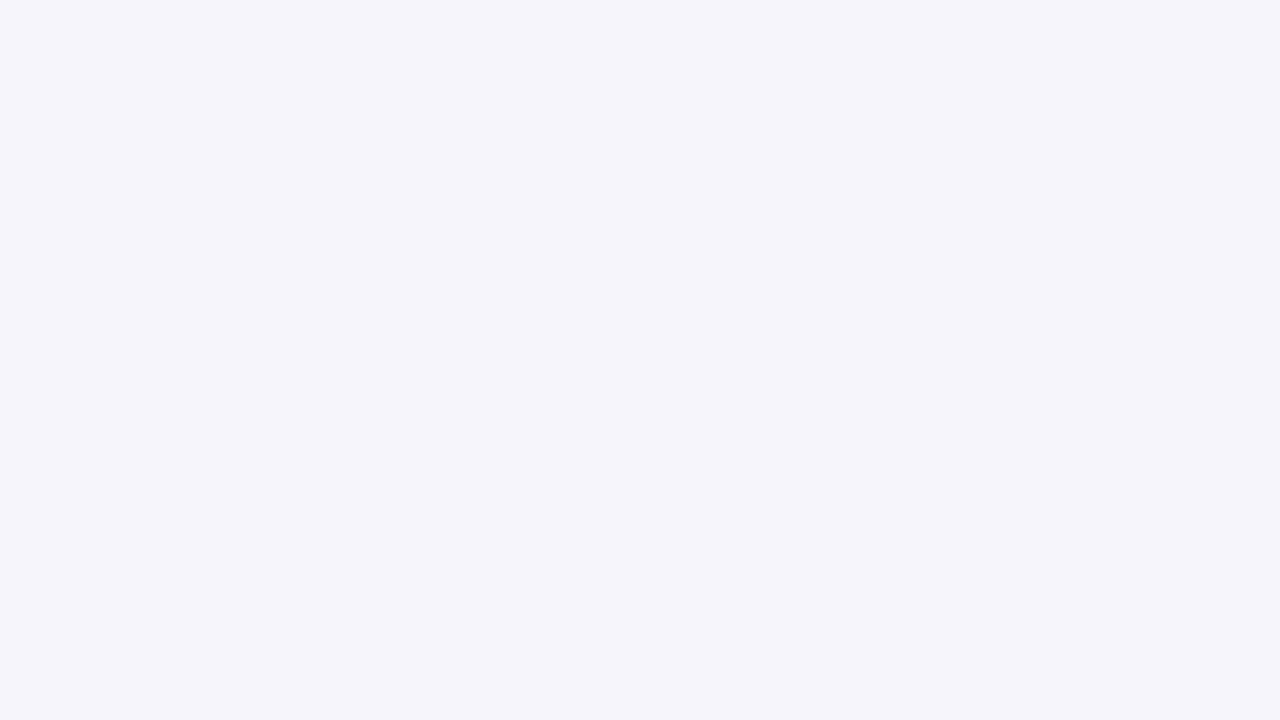

Waited for page to load after back navigation
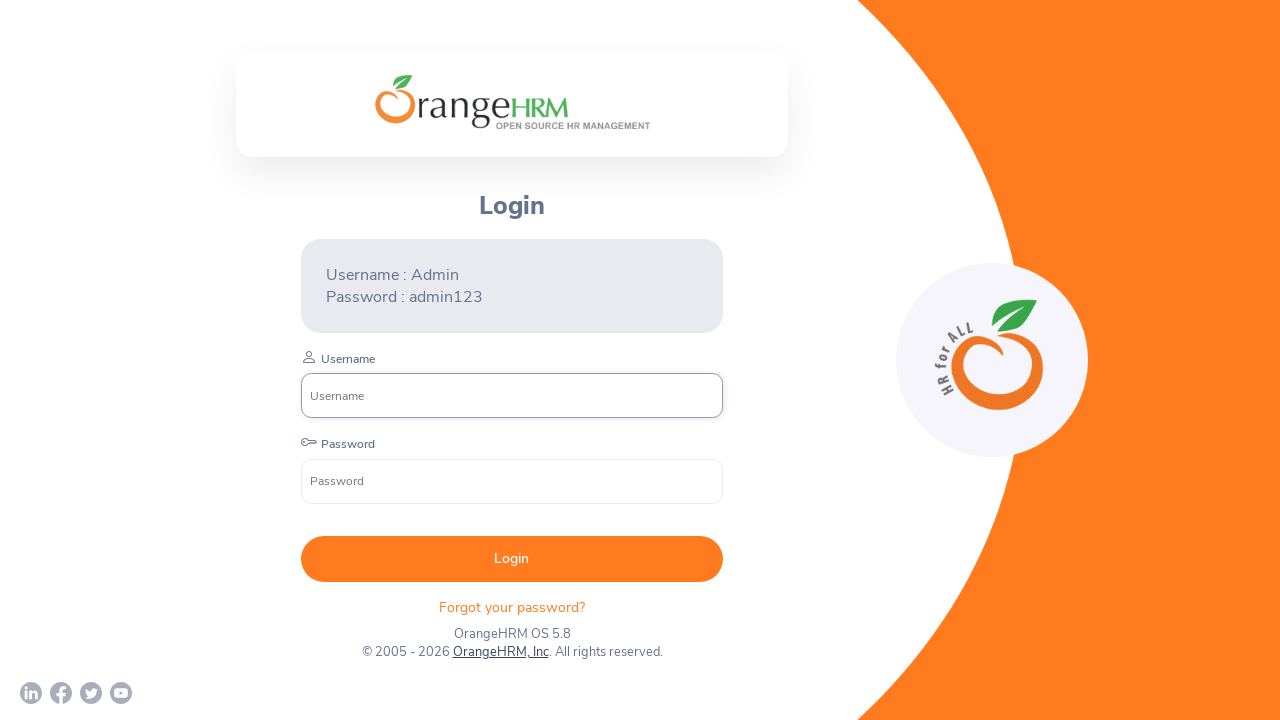

Navigated forward to password recovery page using browser forward button
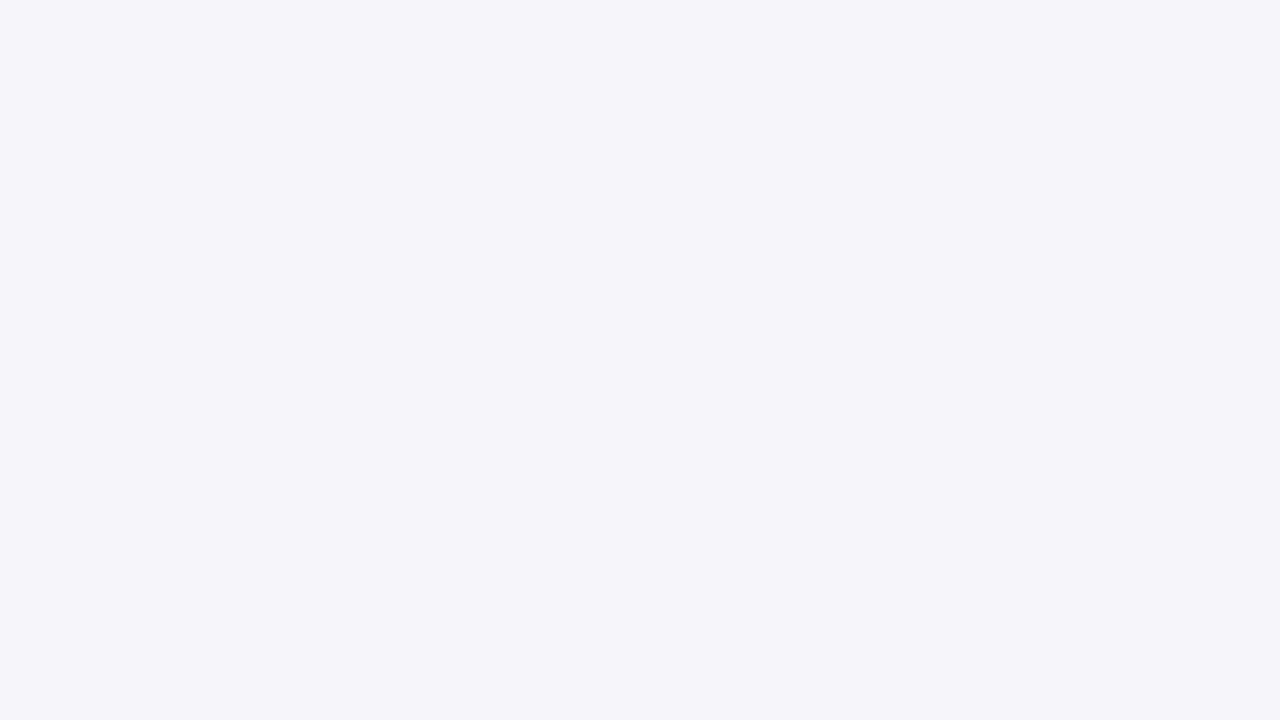

Waited for page to load after forward navigation
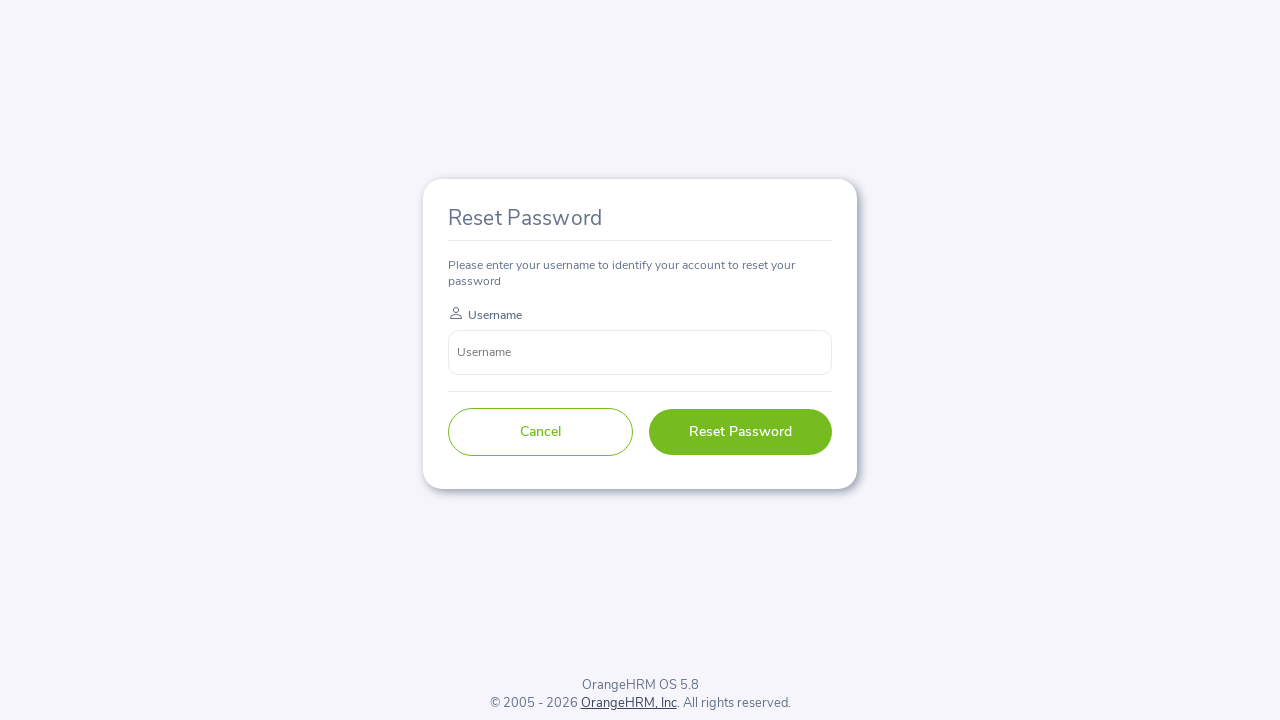

Refreshed the current page
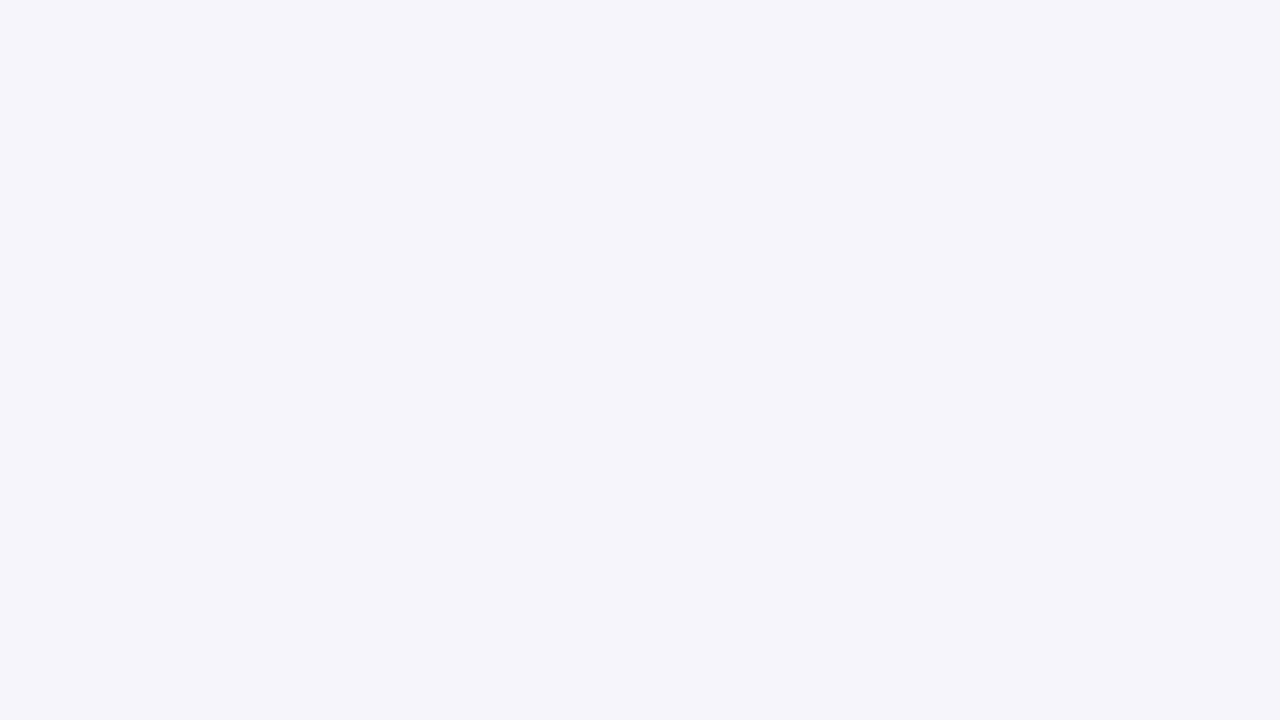

Waited for page to load after refresh
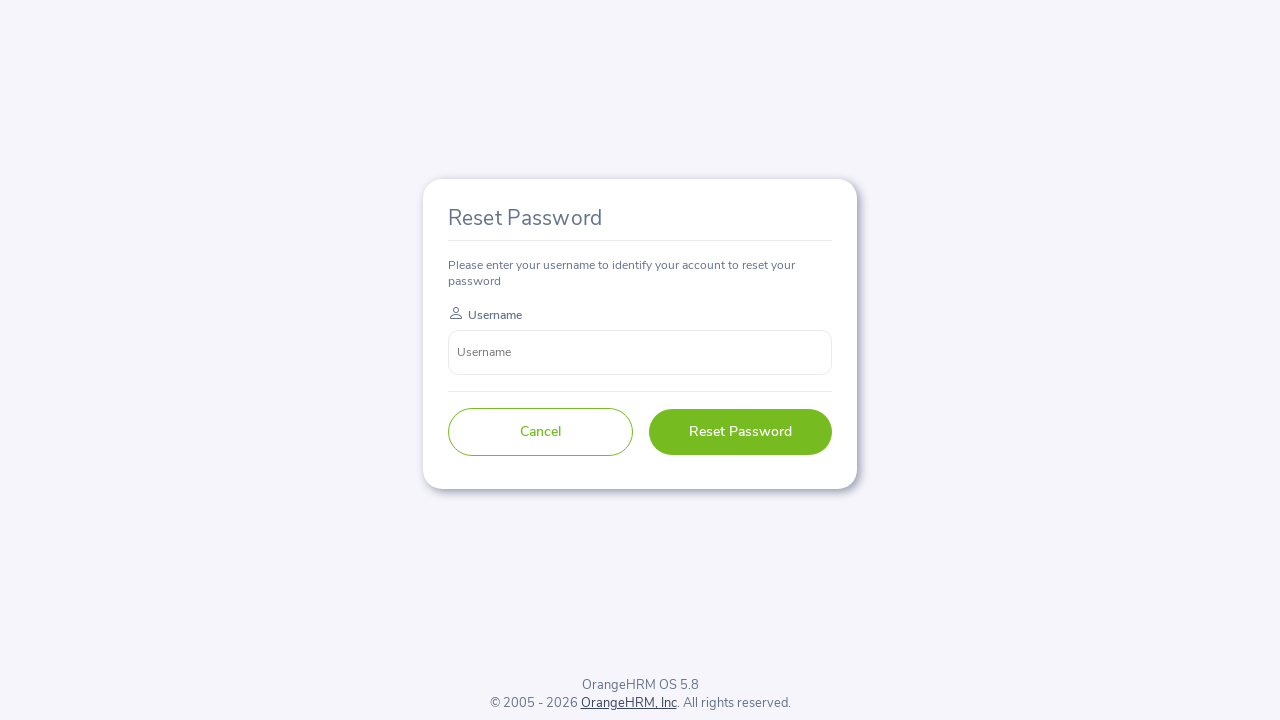

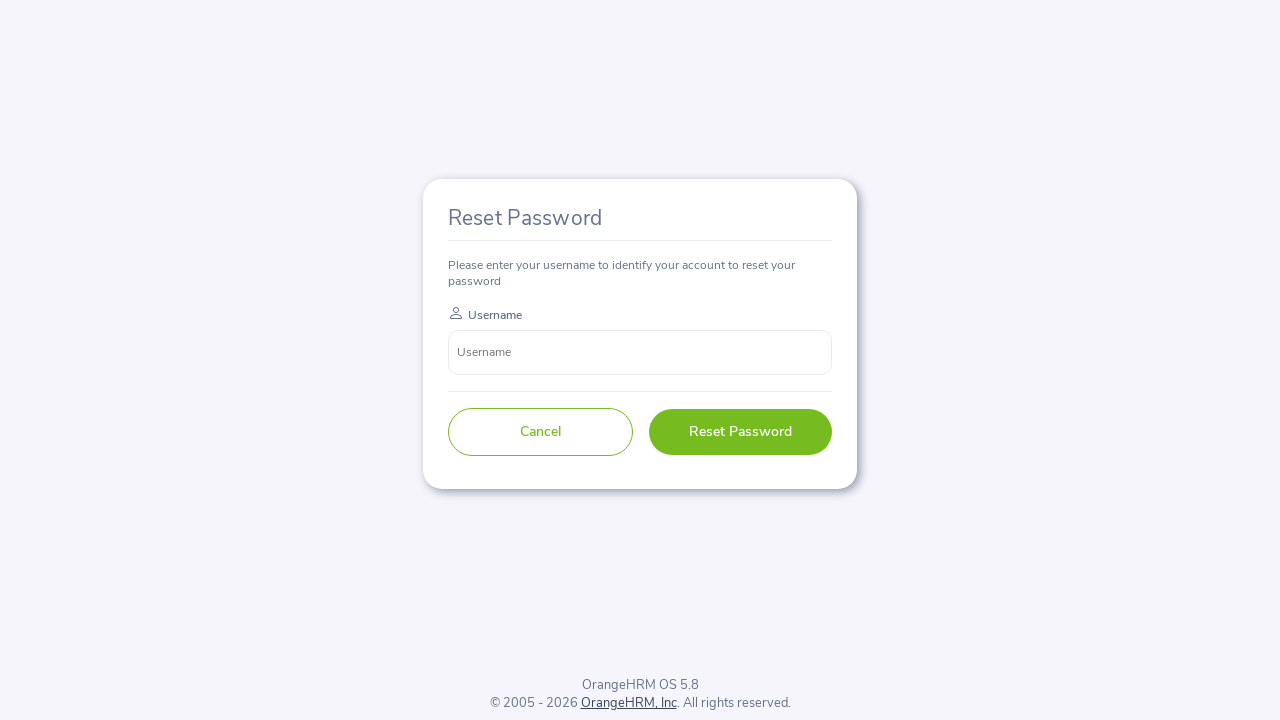